Verifies that the logo element on Salesforce login page is enabled

Starting URL: https://login.salesforce.com/

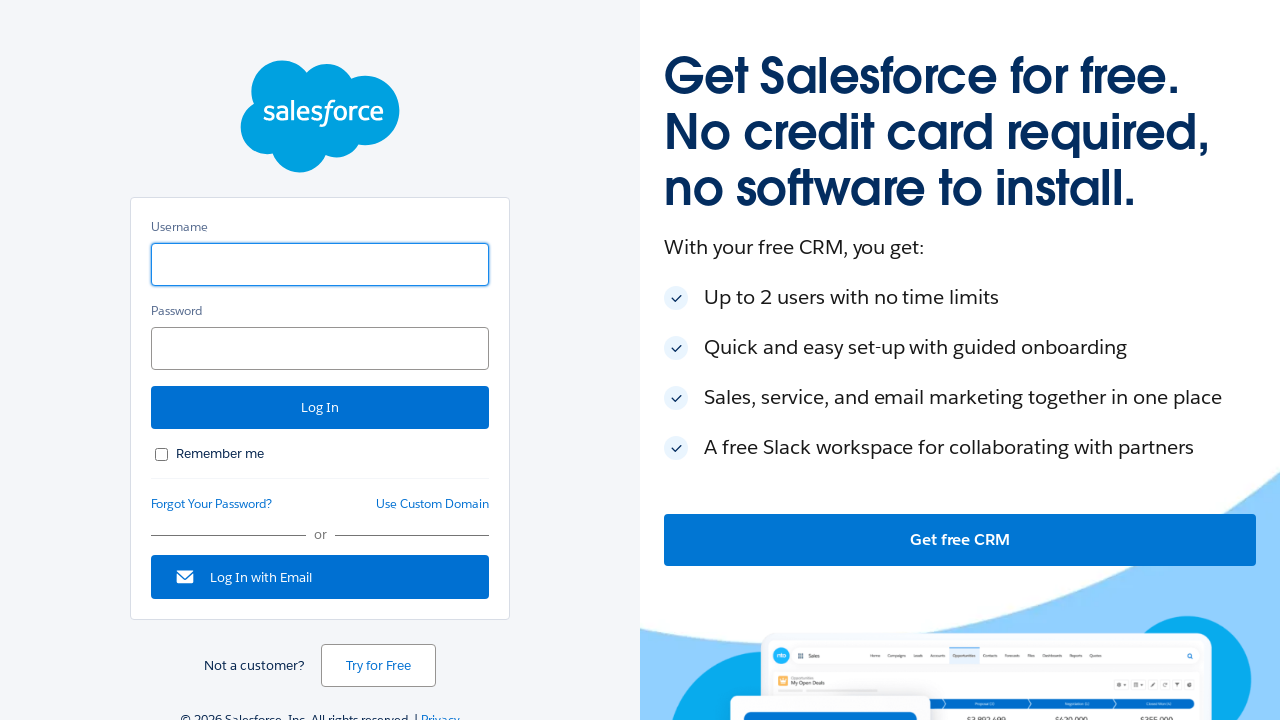

Navigated to Salesforce login page
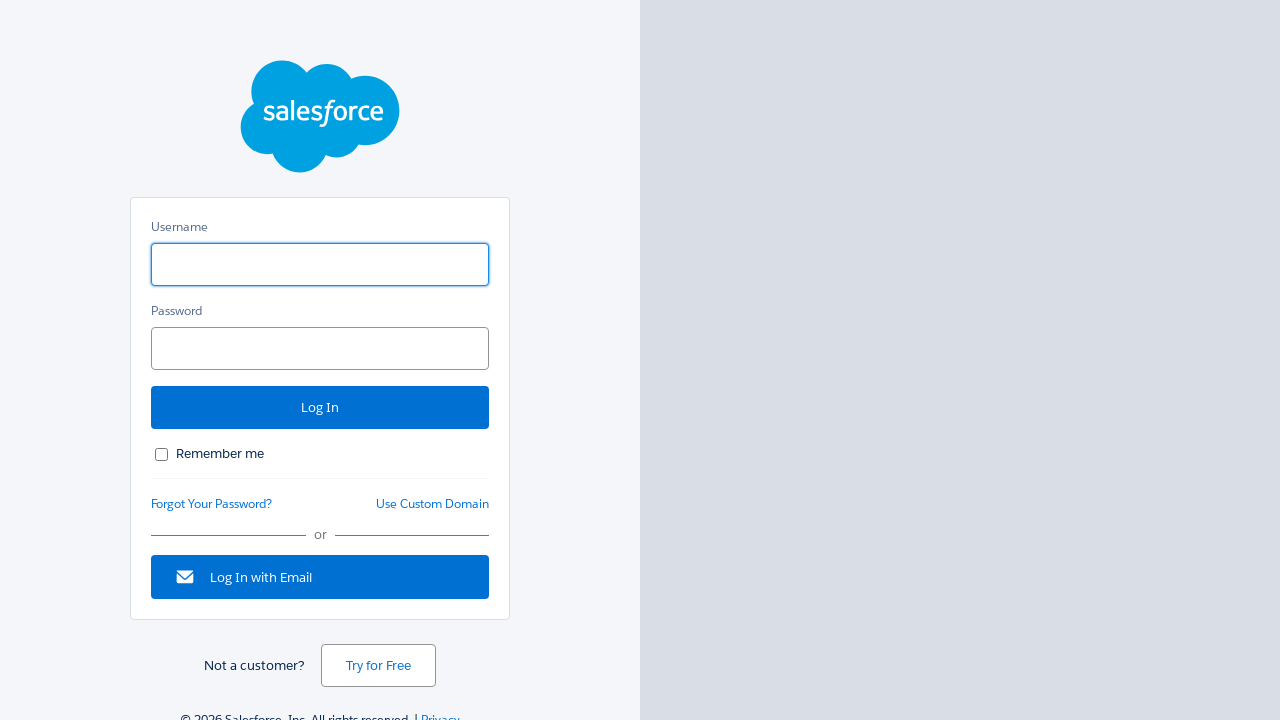

Located logo element on Salesforce login page
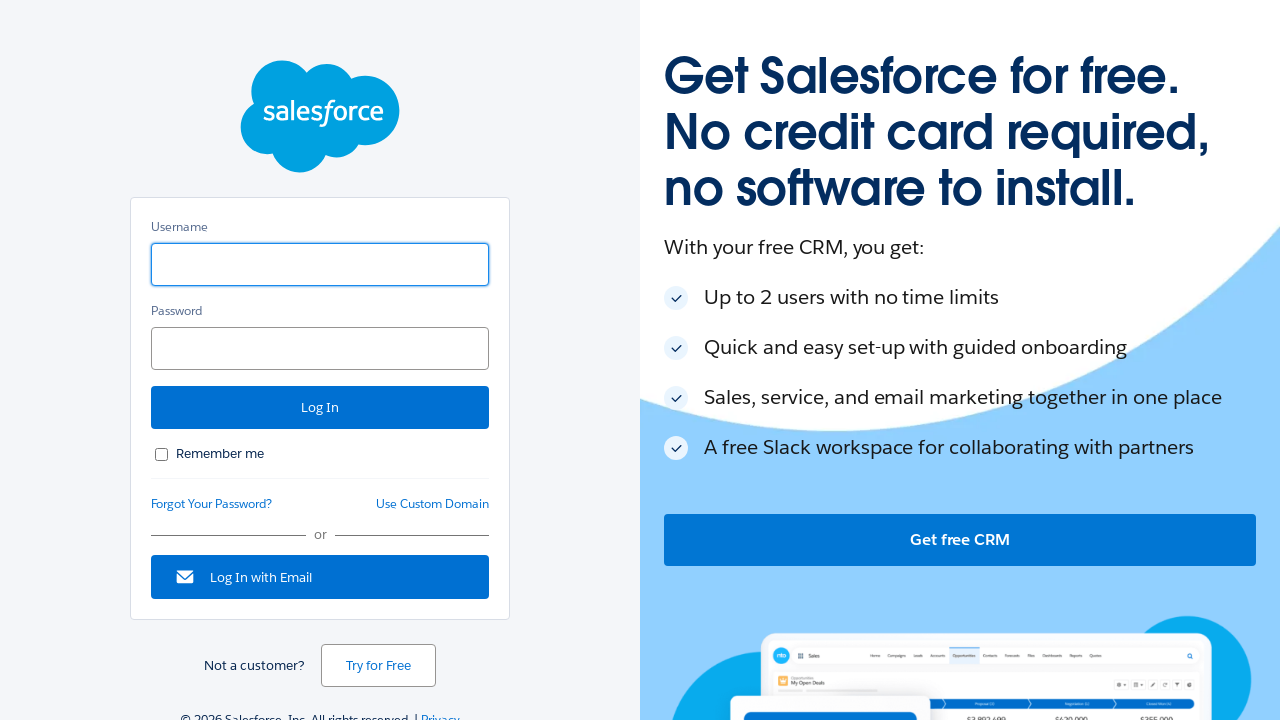

Checked if logo element is enabled
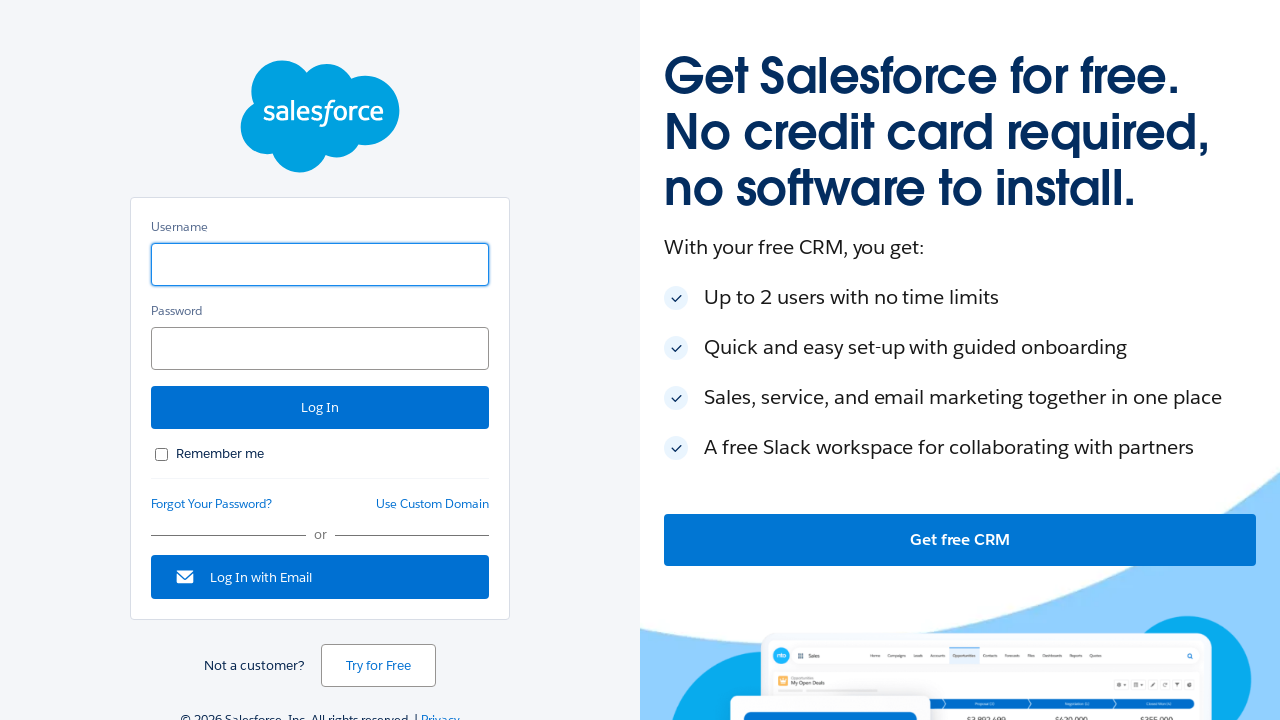

Verified that logo element is enabled
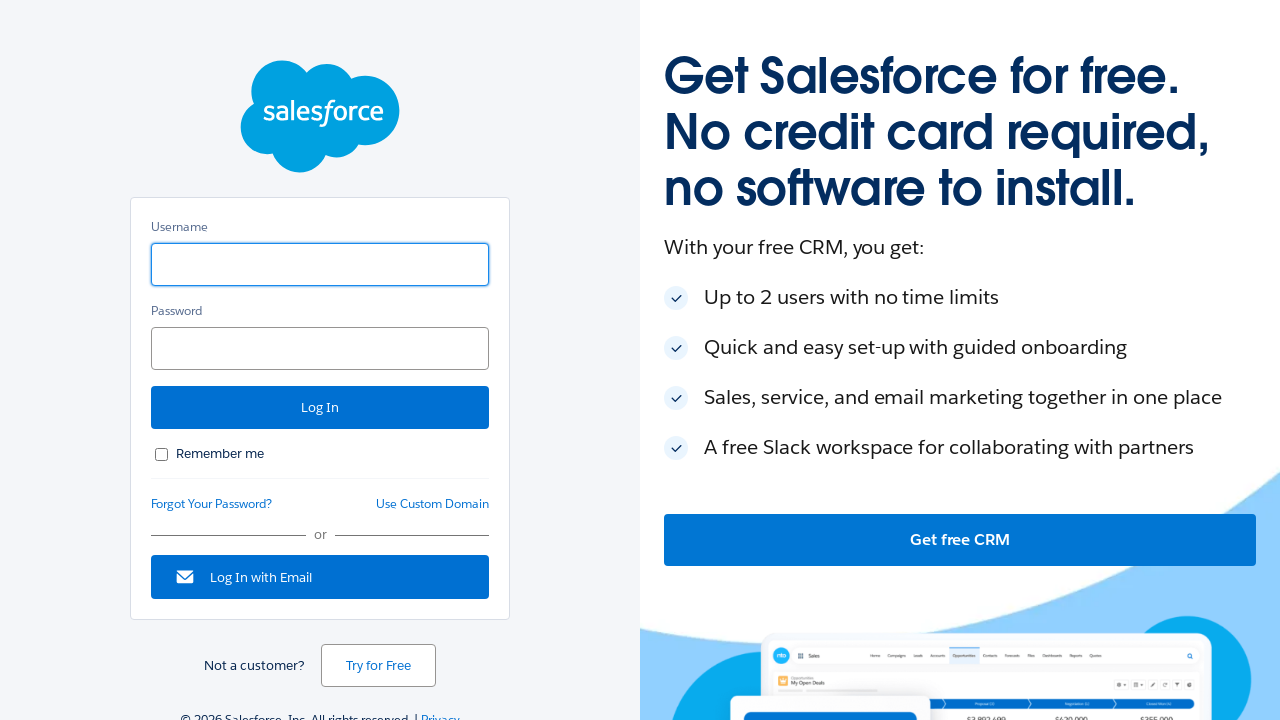

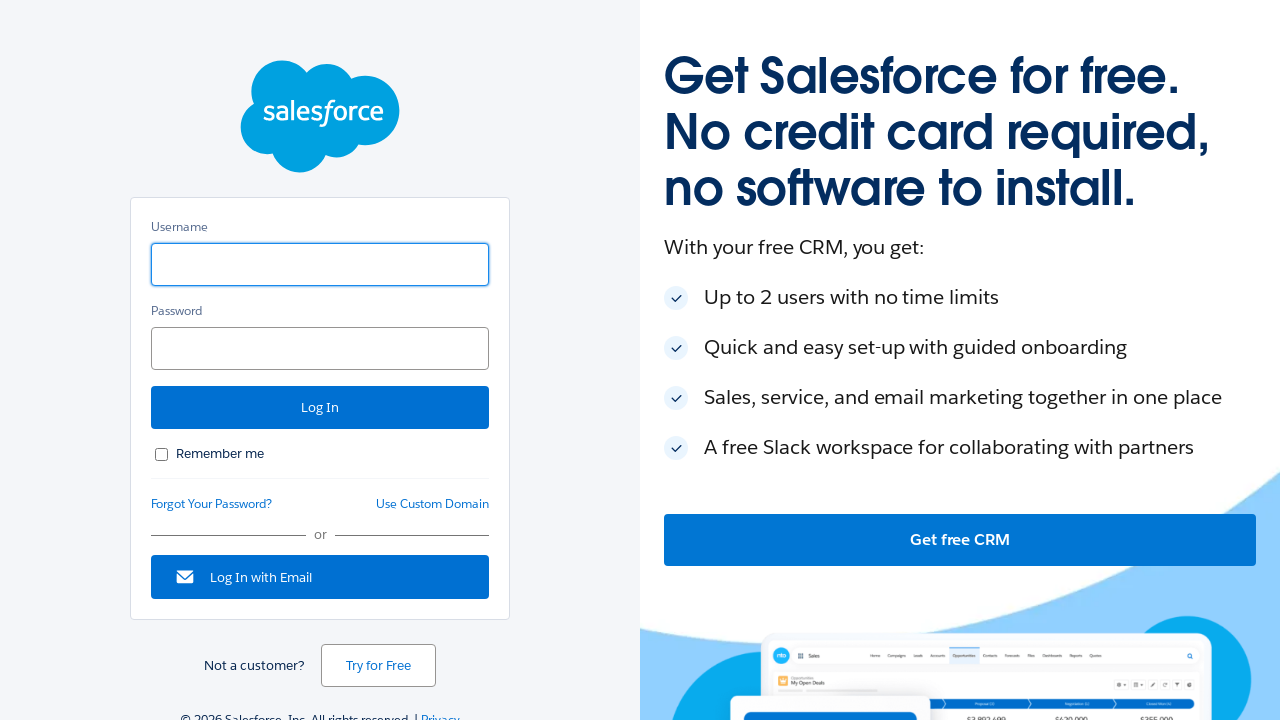